Tests that a todo item is removed when edited to an empty string

Starting URL: https://demo.playwright.dev/todomvc

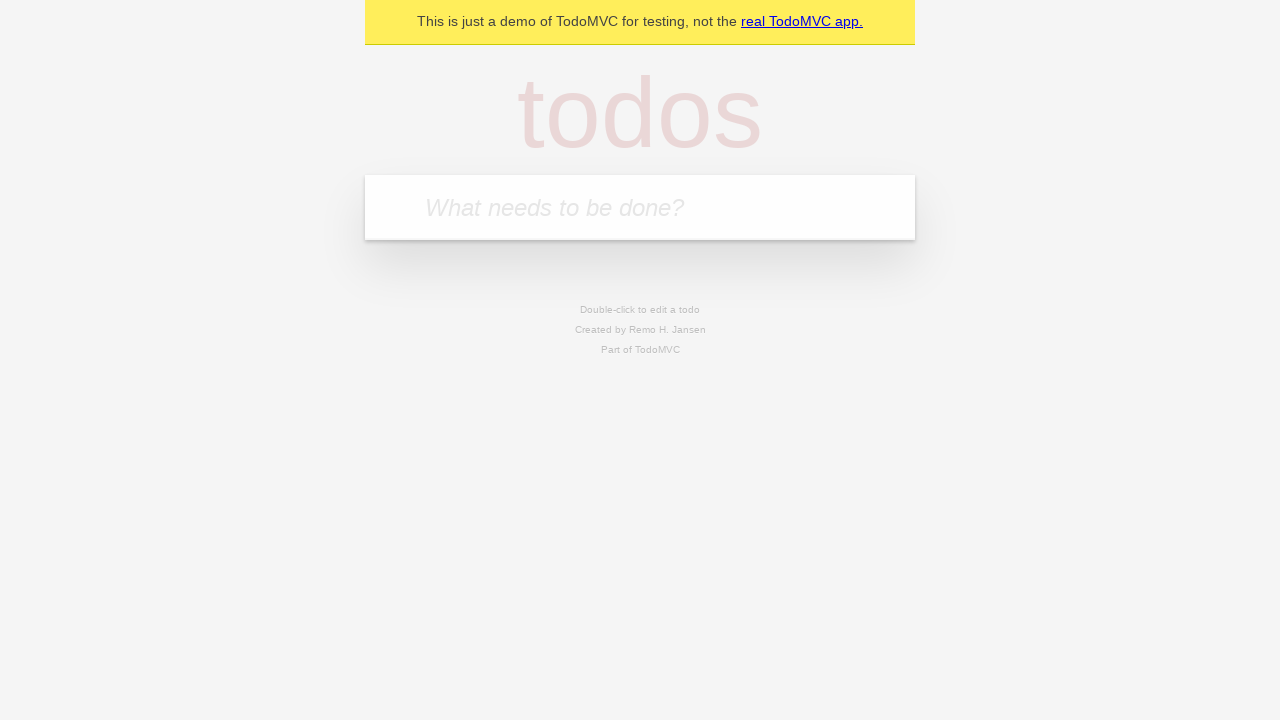

Filled todo input with 'buy some cheese' on internal:attr=[placeholder="What needs to be done?"i]
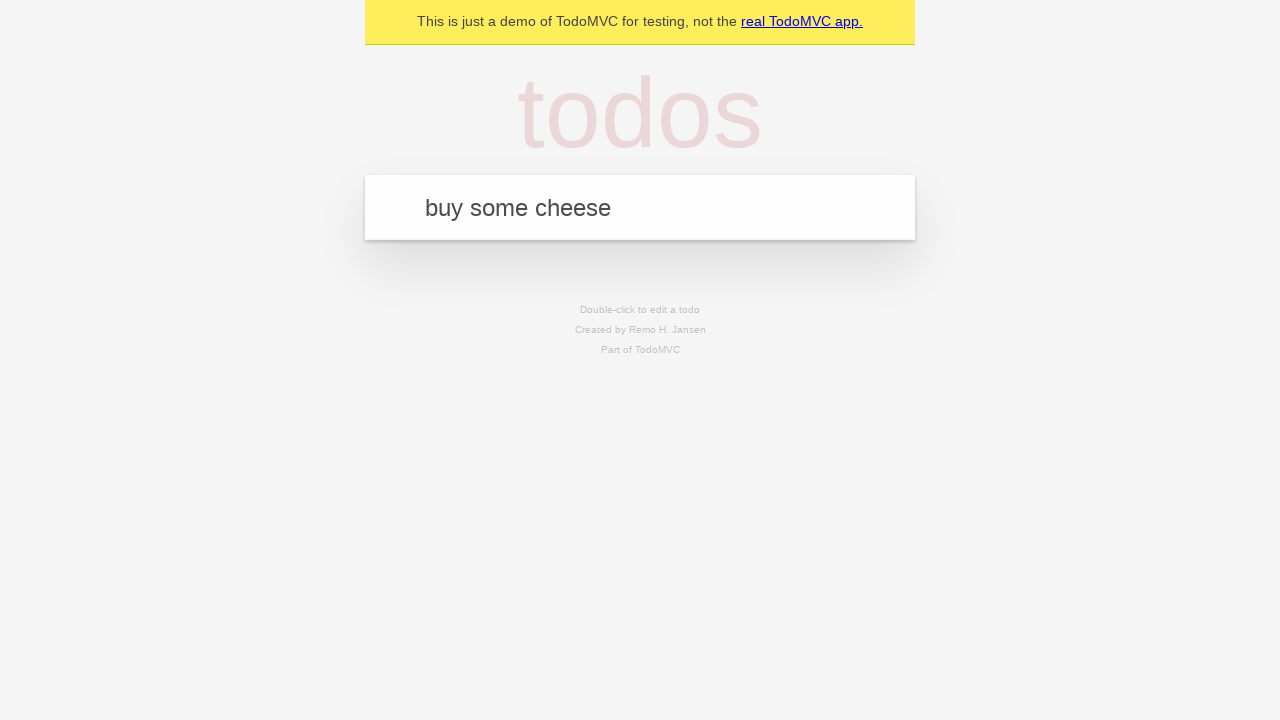

Pressed Enter to add 'buy some cheese' to the todo list on internal:attr=[placeholder="What needs to be done?"i]
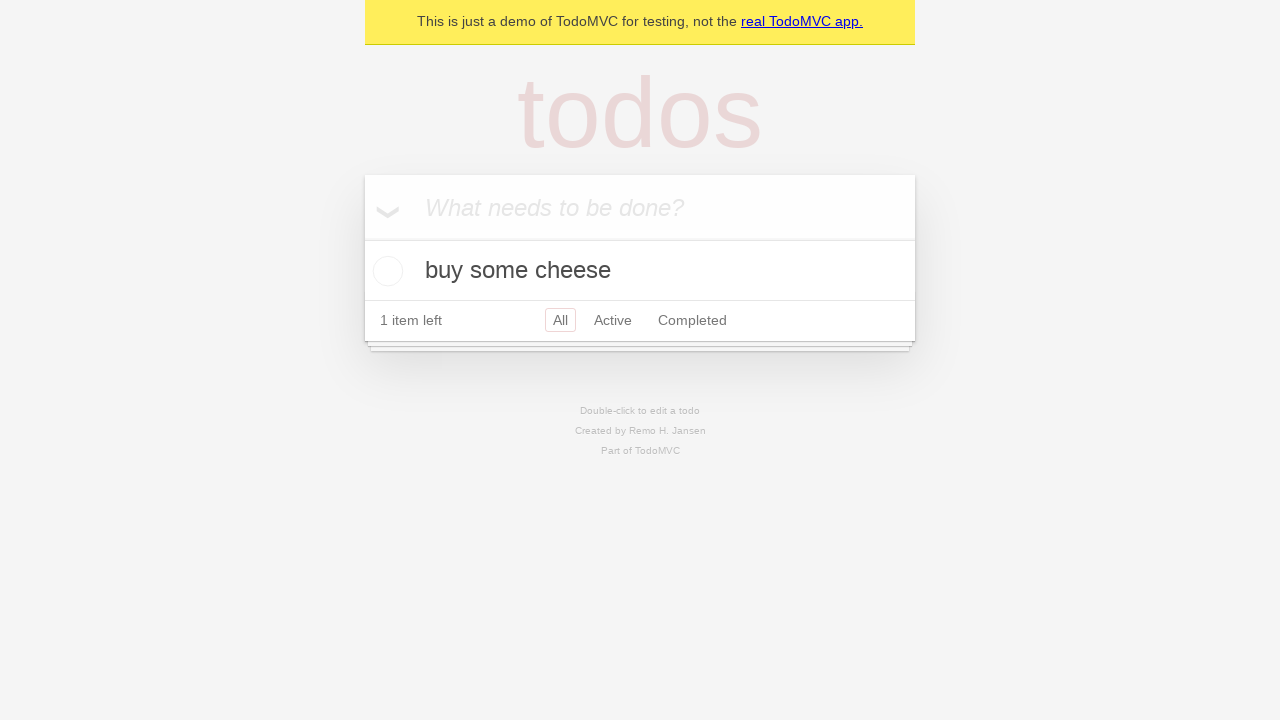

Filled todo input with 'feed the cat' on internal:attr=[placeholder="What needs to be done?"i]
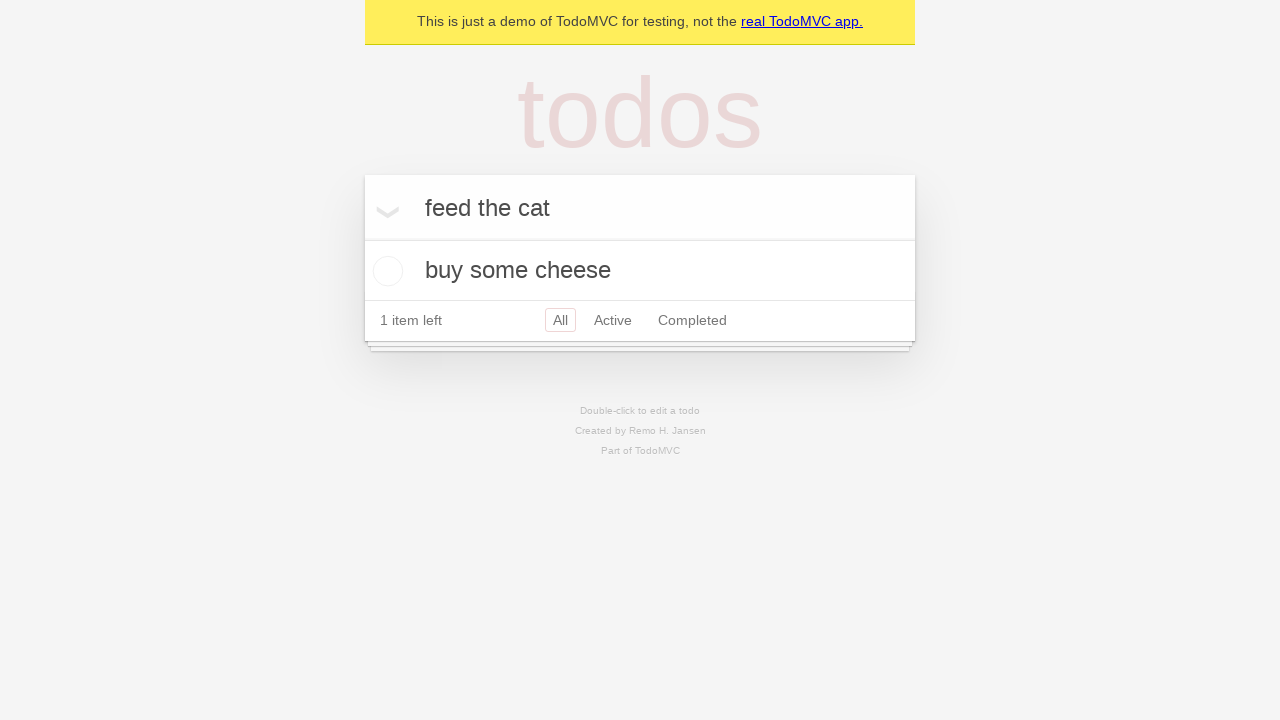

Pressed Enter to add 'feed the cat' to the todo list on internal:attr=[placeholder="What needs to be done?"i]
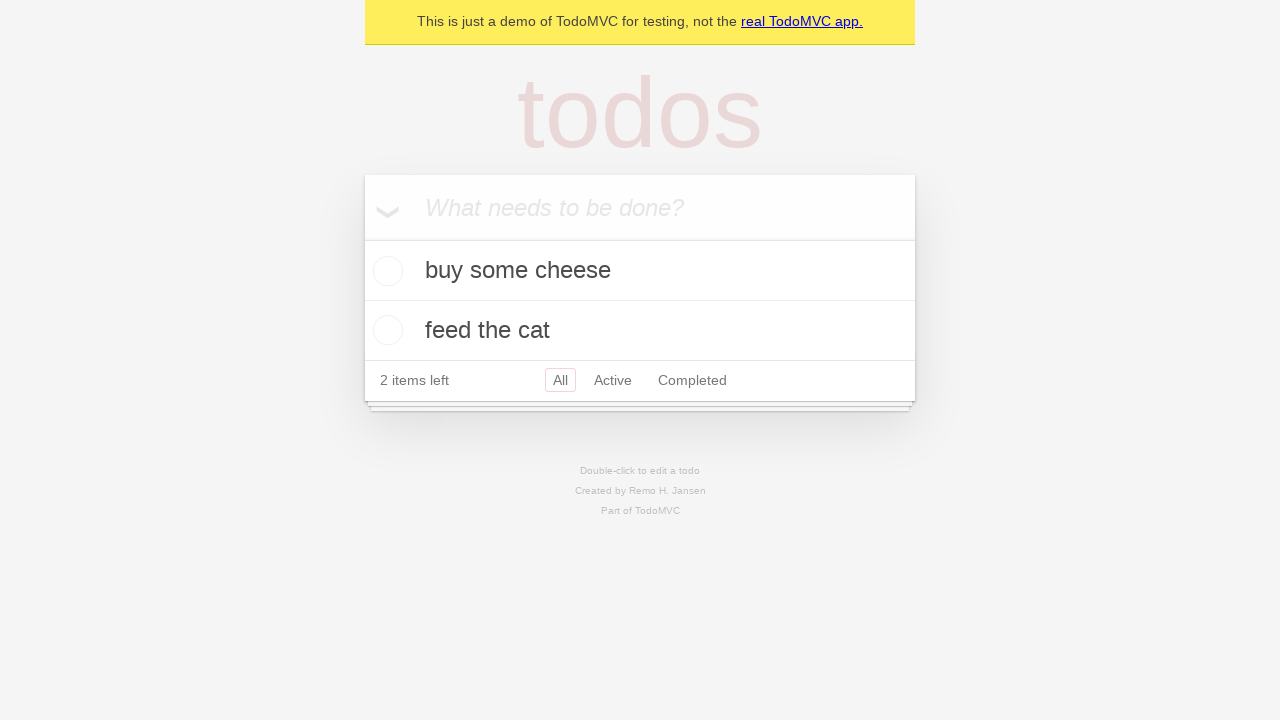

Filled todo input with 'book a doctors appointment' on internal:attr=[placeholder="What needs to be done?"i]
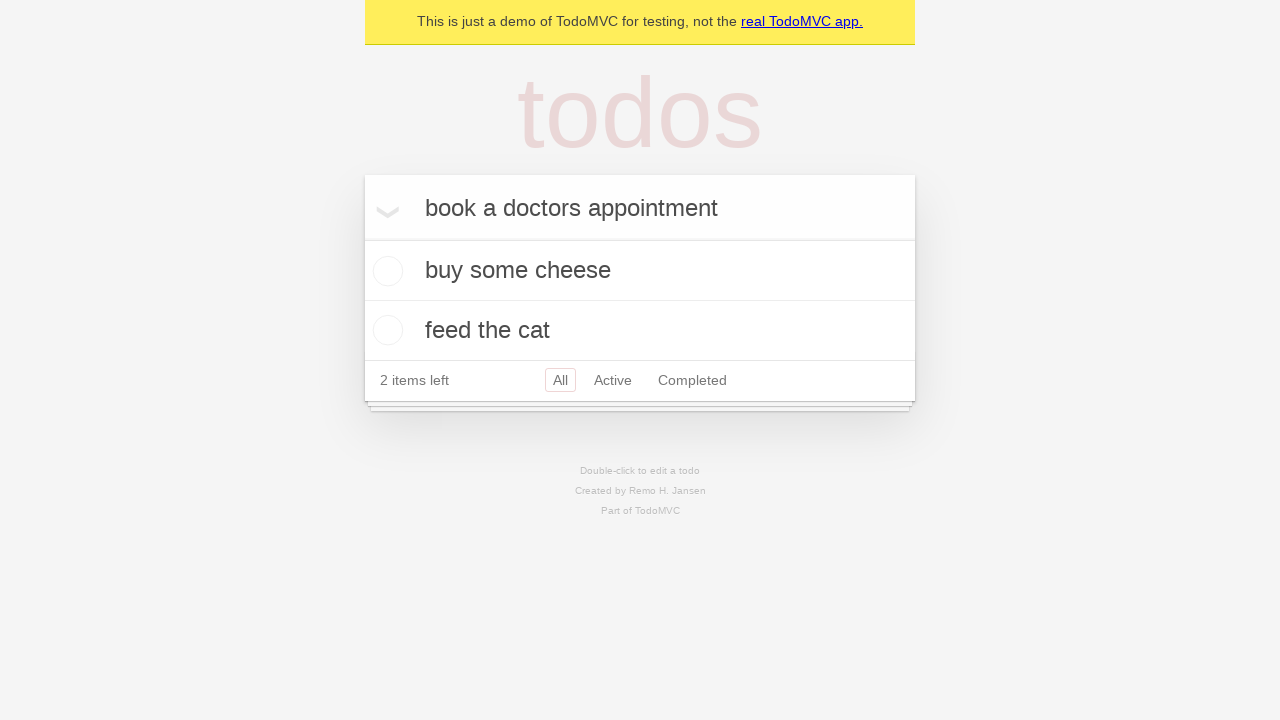

Pressed Enter to add 'book a doctors appointment' to the todo list on internal:attr=[placeholder="What needs to be done?"i]
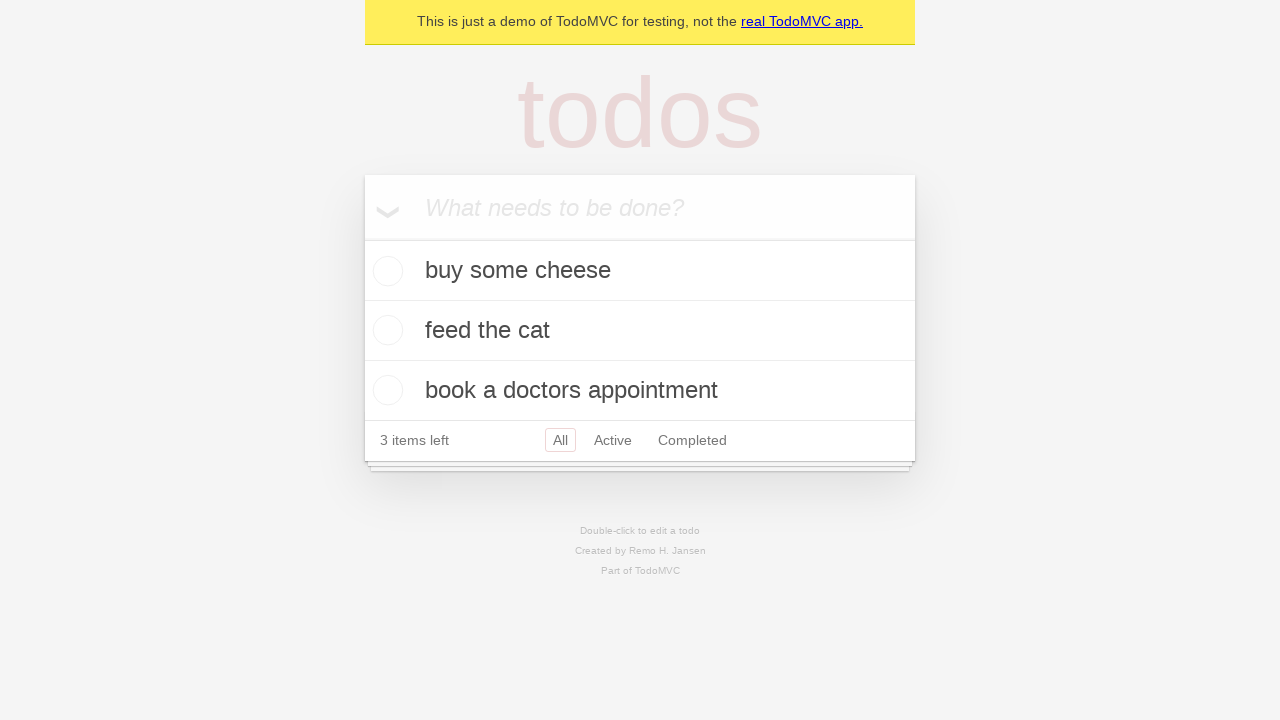

Double-clicked the second todo item to enter edit mode at (640, 331) on internal:testid=[data-testid="todo-item"s] >> nth=1
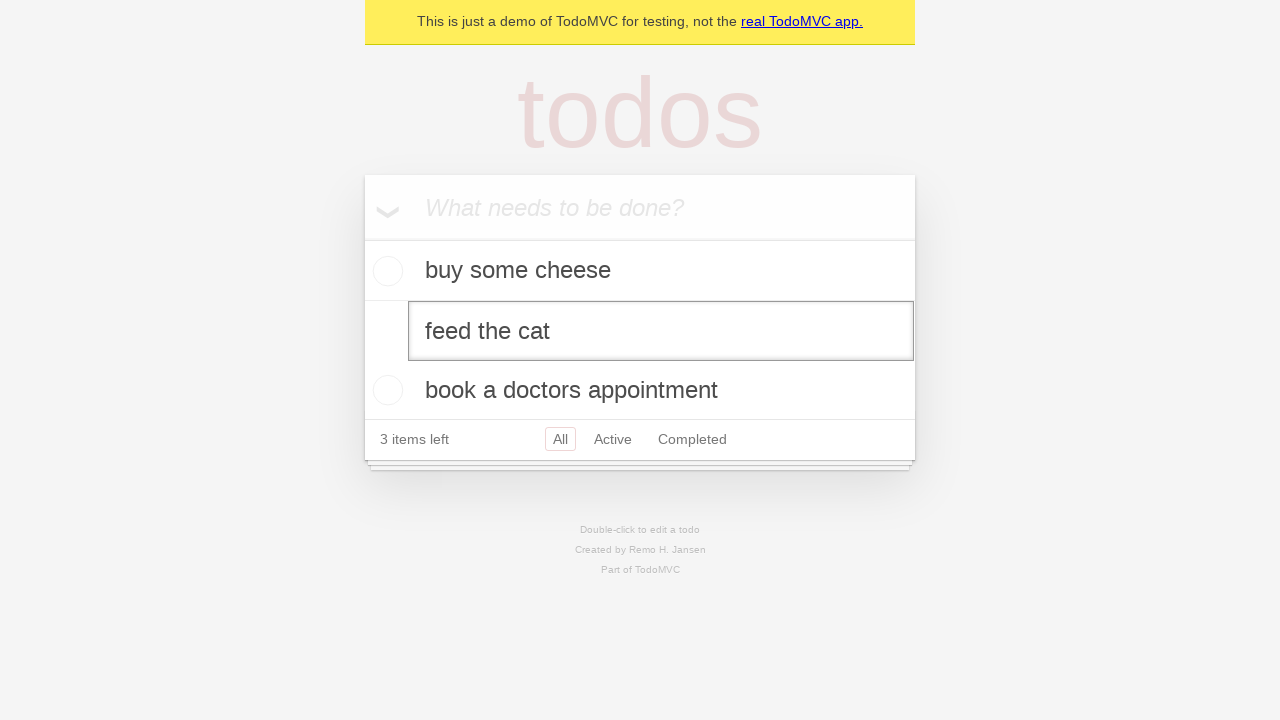

Cleared the text in the edit field on internal:testid=[data-testid="todo-item"s] >> nth=1 >> internal:role=textbox[nam
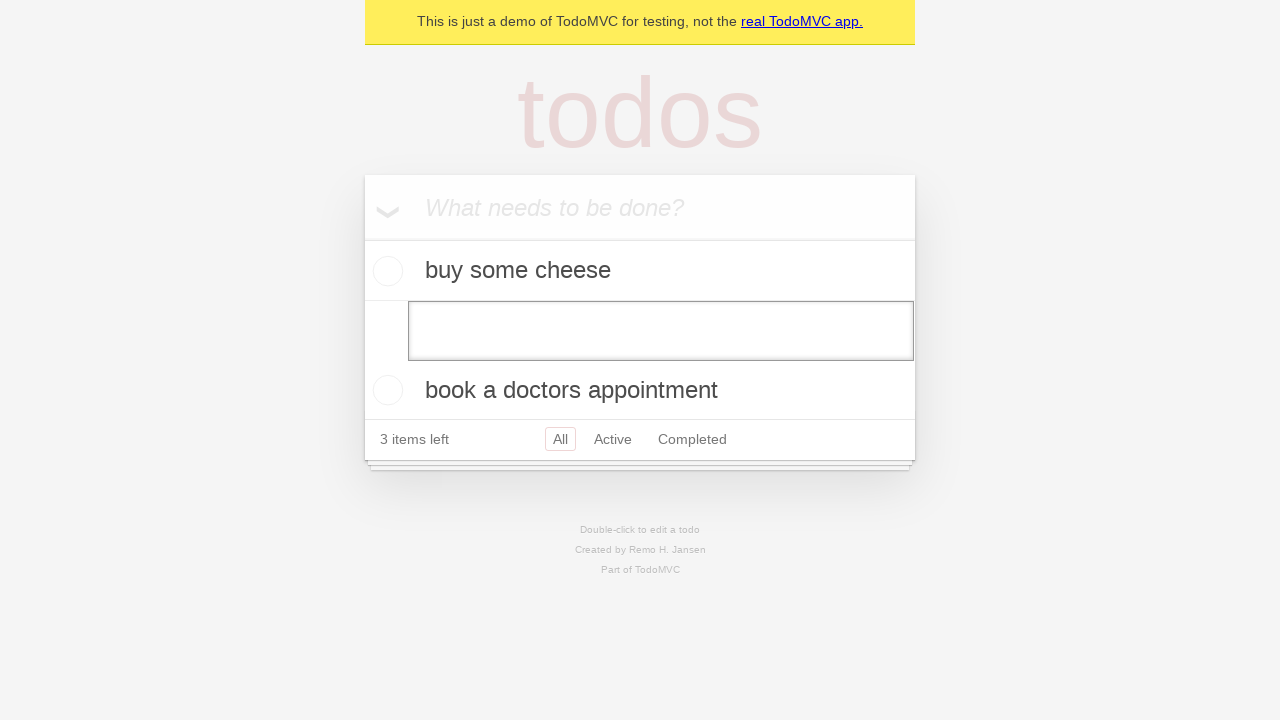

Pressed Enter to save empty text and remove the todo item on internal:testid=[data-testid="todo-item"s] >> nth=1 >> internal:role=textbox[nam
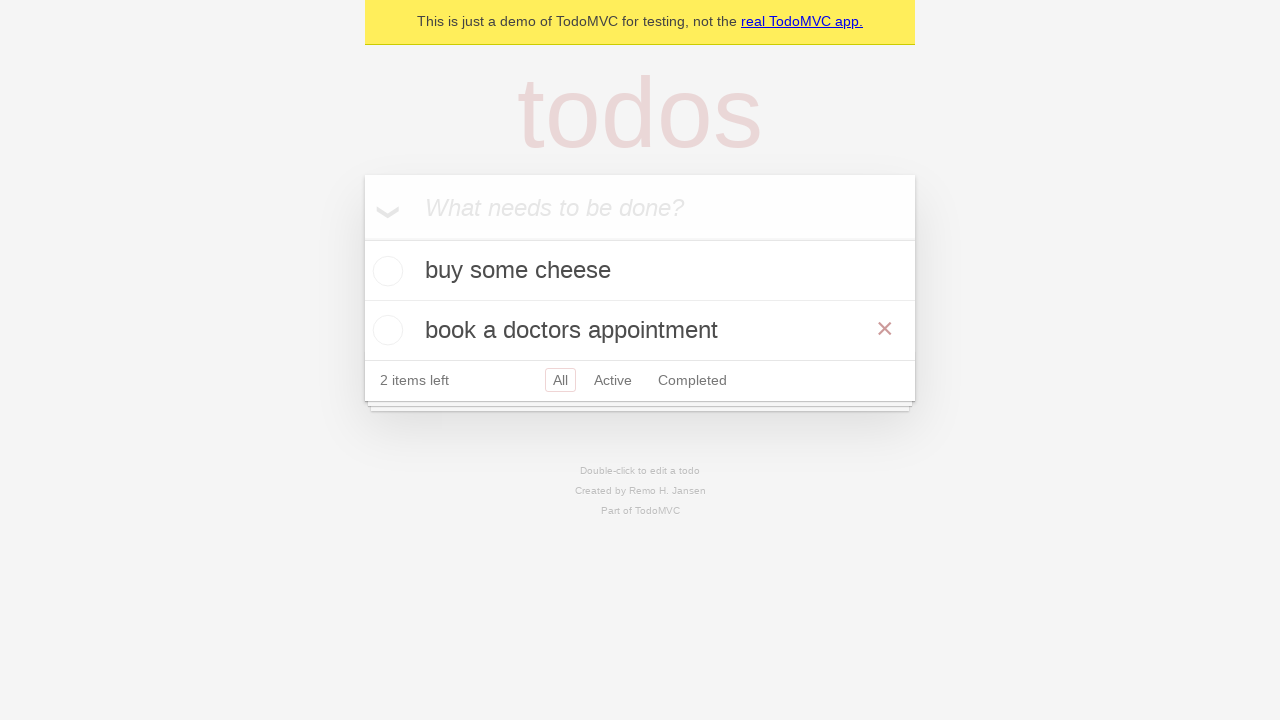

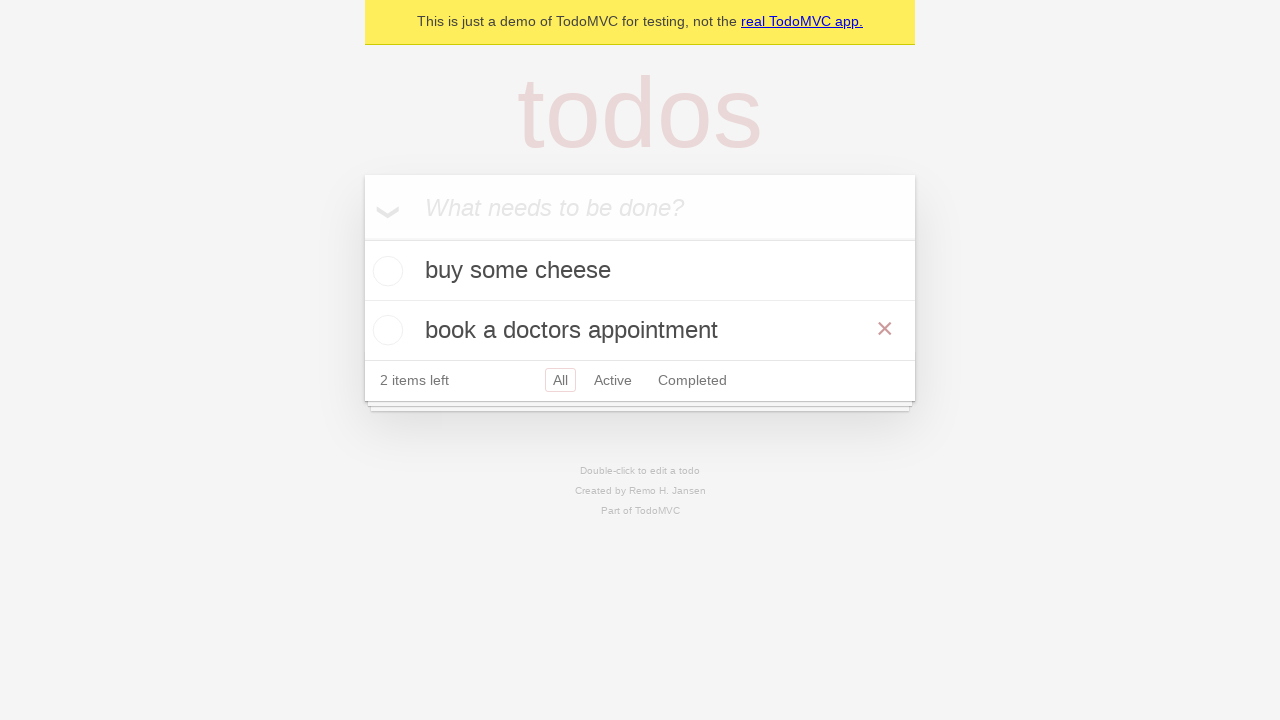